Tests drag-and-drop functionality on a practice page, then navigates to a buttons page to test right-click context menu interaction

Starting URL: https://www.tutorialspoint.com/selenium/practice/droppable.php

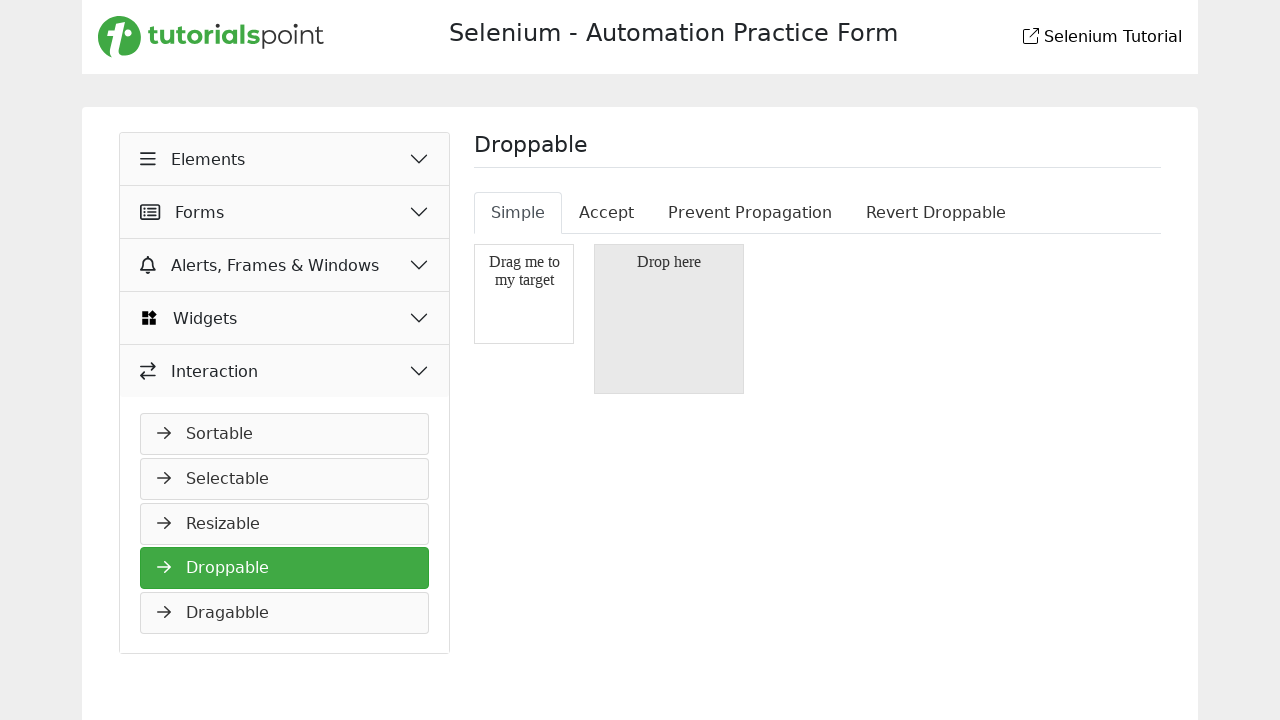

Dragged draggable element to droppable target at (669, 319)
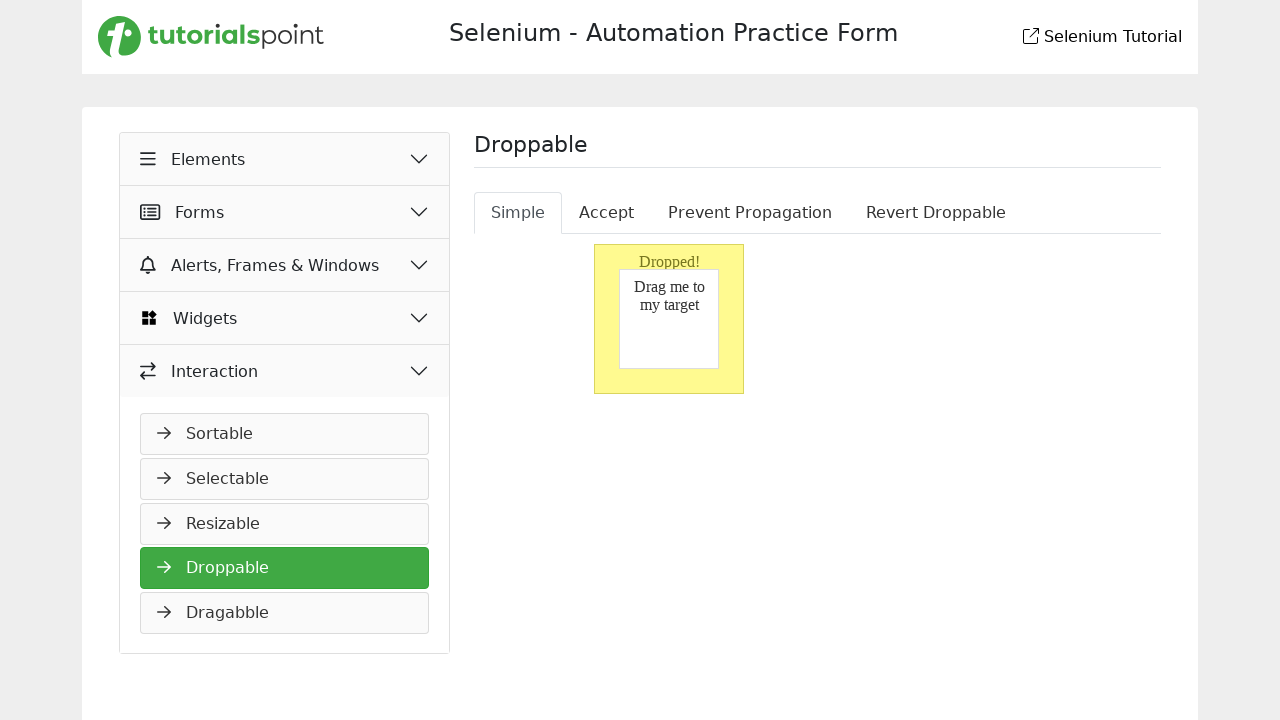

Navigated to buttons practice page
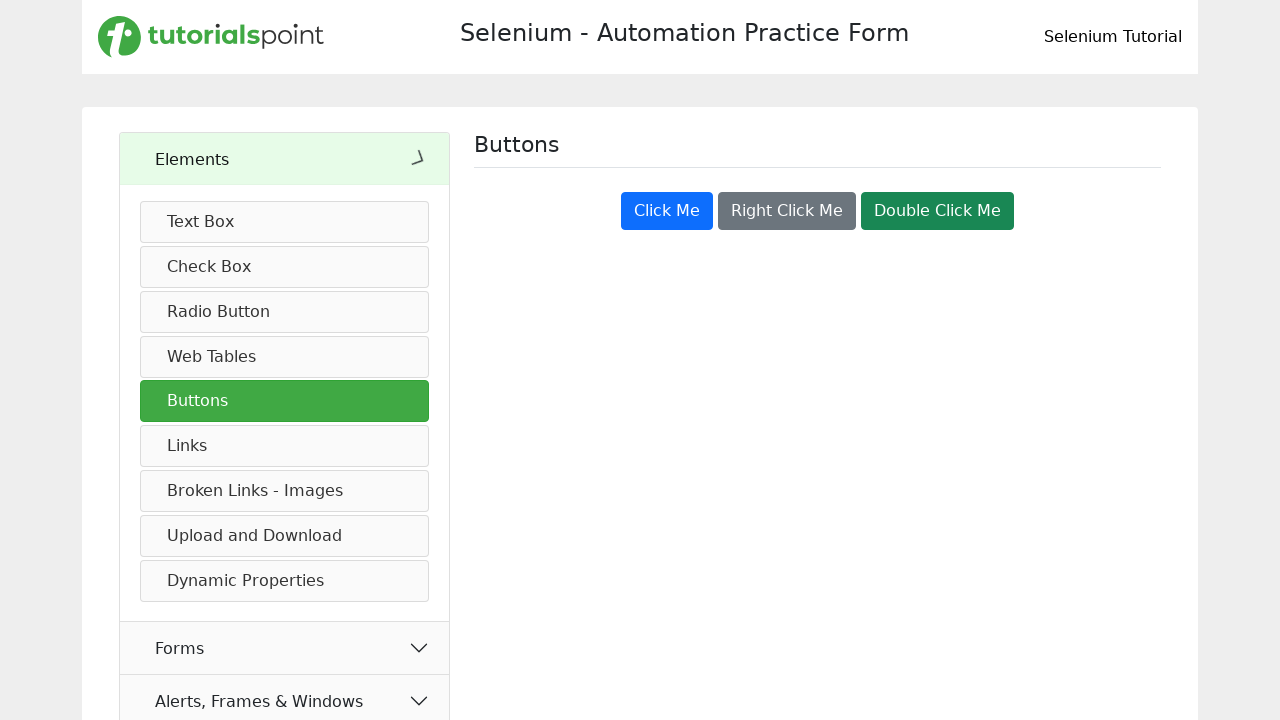

Right-clicked on secondary button to open context menu at (787, 211) on .btn.btn-secondary >> nth=0
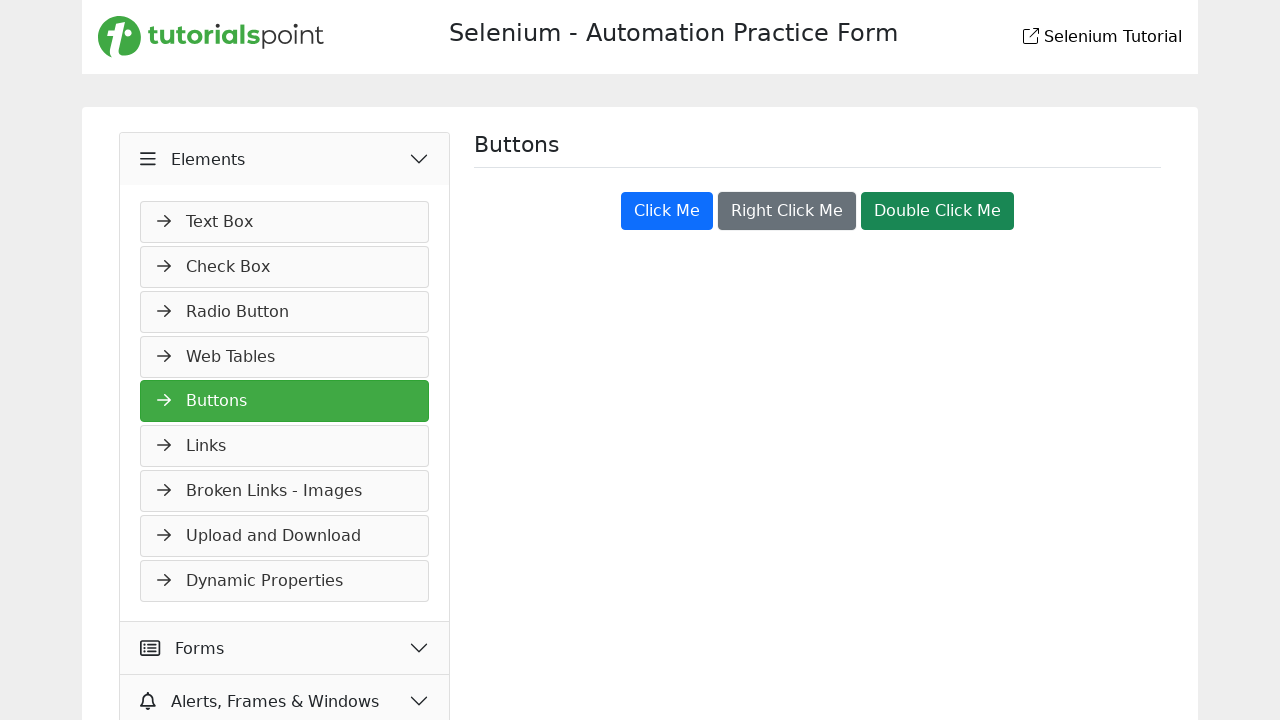

Clicked on body to close context menu at (640, 360) on body
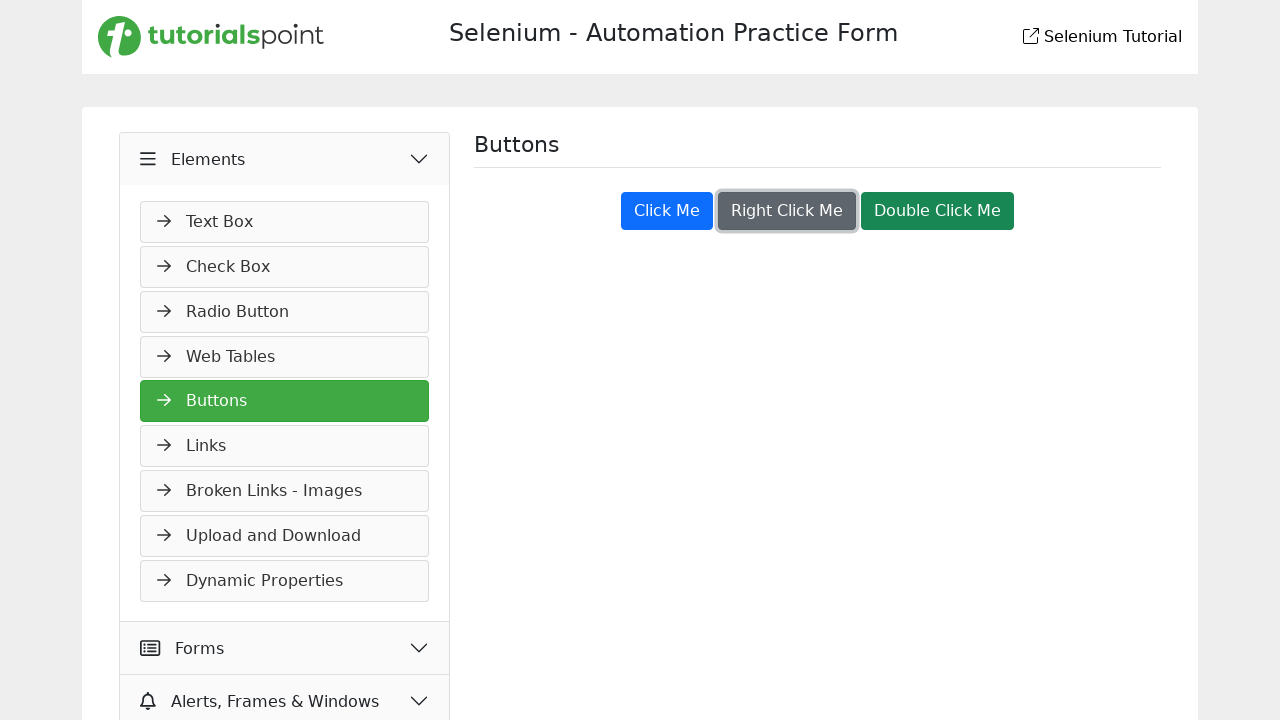

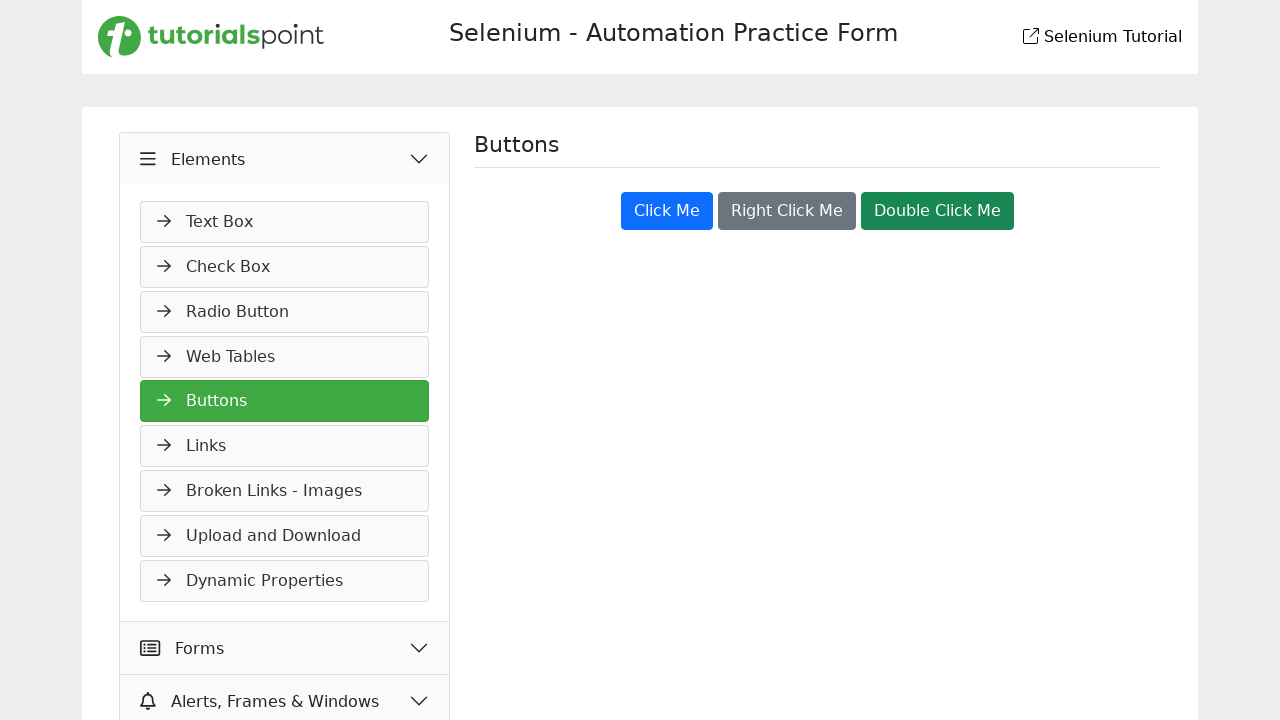